Tests page loading with EAGER strategy by navigating to Selenium website and clicking the Downloads link

Starting URL: https://selenium.dev/

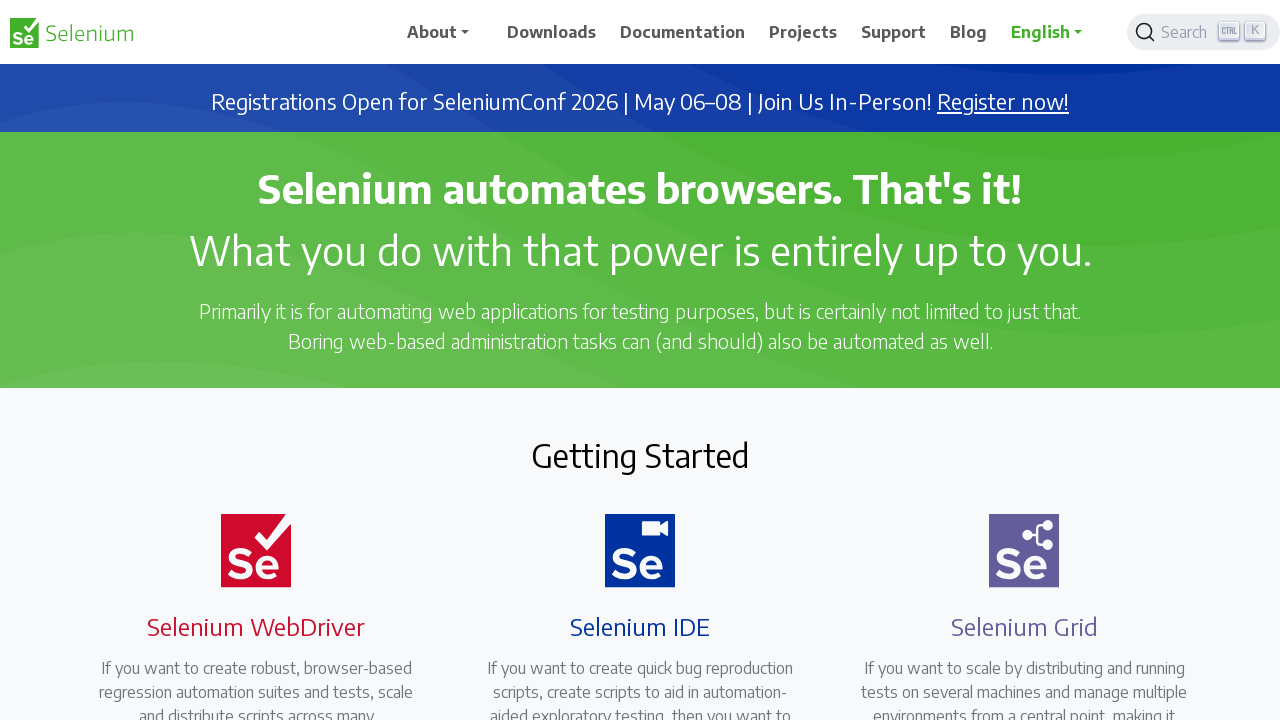

Clicked the Downloads link on Selenium website at (552, 32) on xpath=//a/span[contains(text(),'Downloads')]
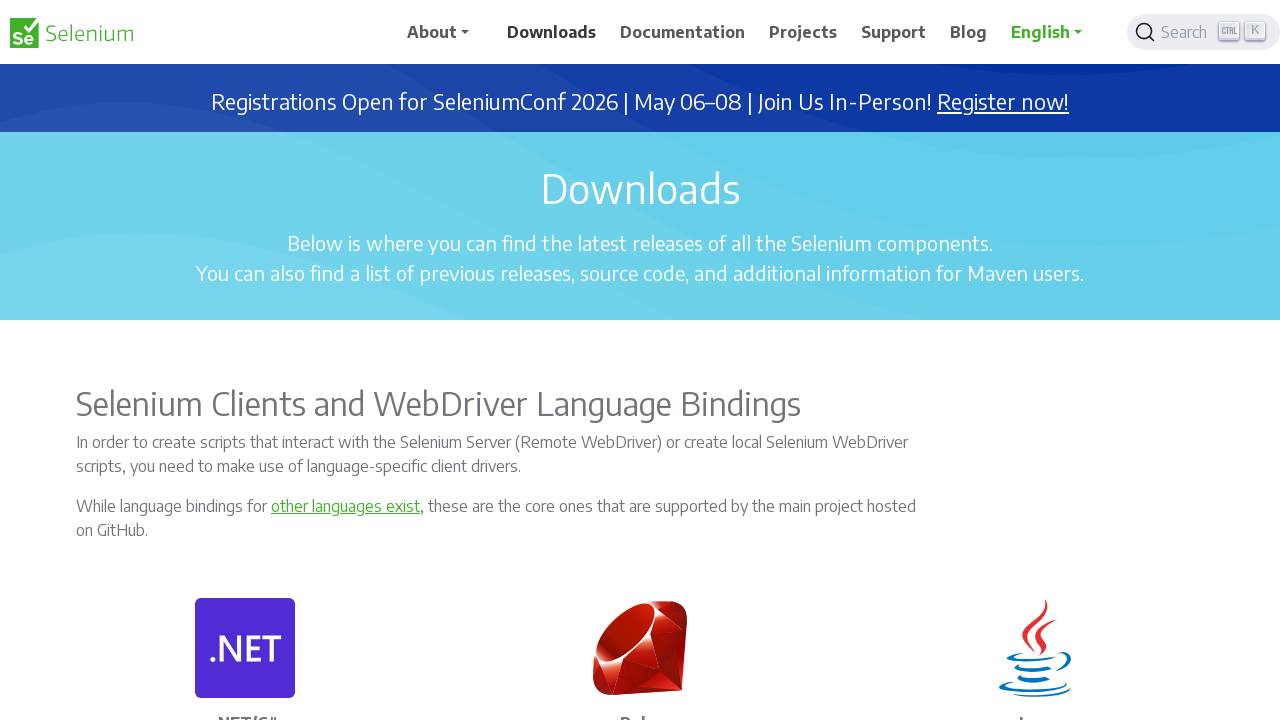

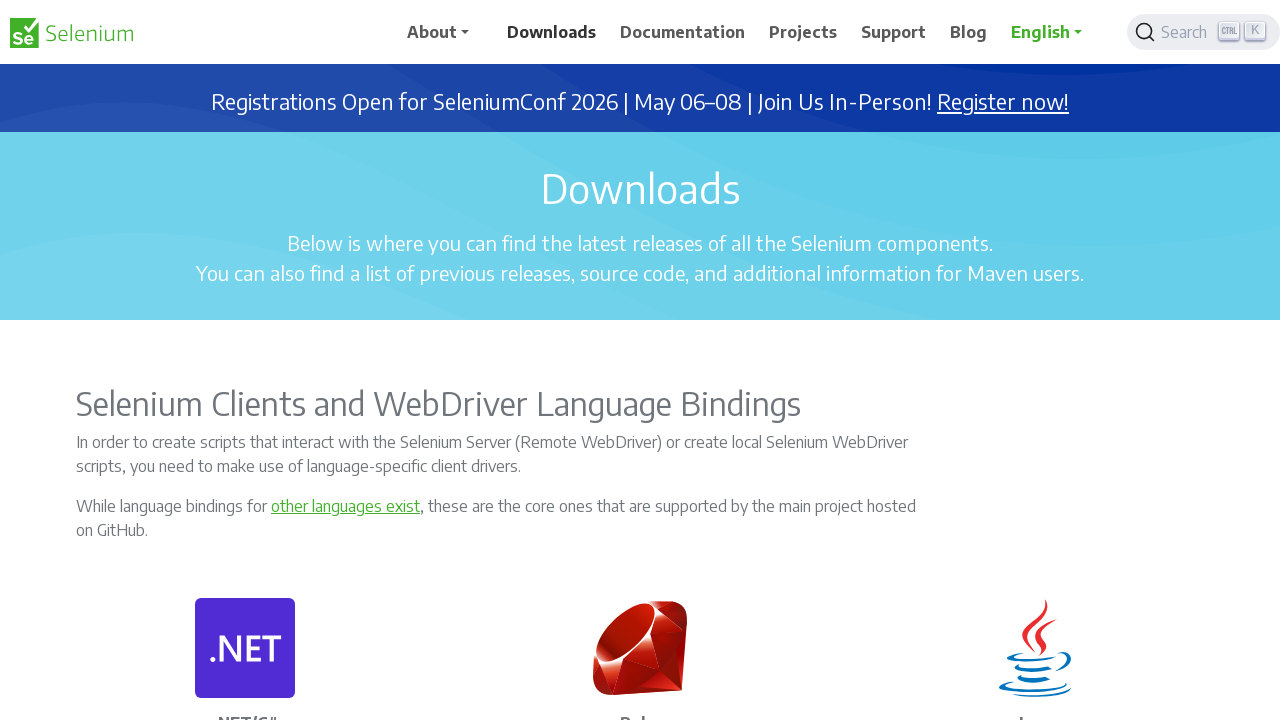